Tests that the Adobe Creative Cloud Teams page loads without critical JavaScript errors by reloading the page and verifying the page load indicator appears.

Starting URL: https://www.adobe.com/creativecloud/business/teams.html

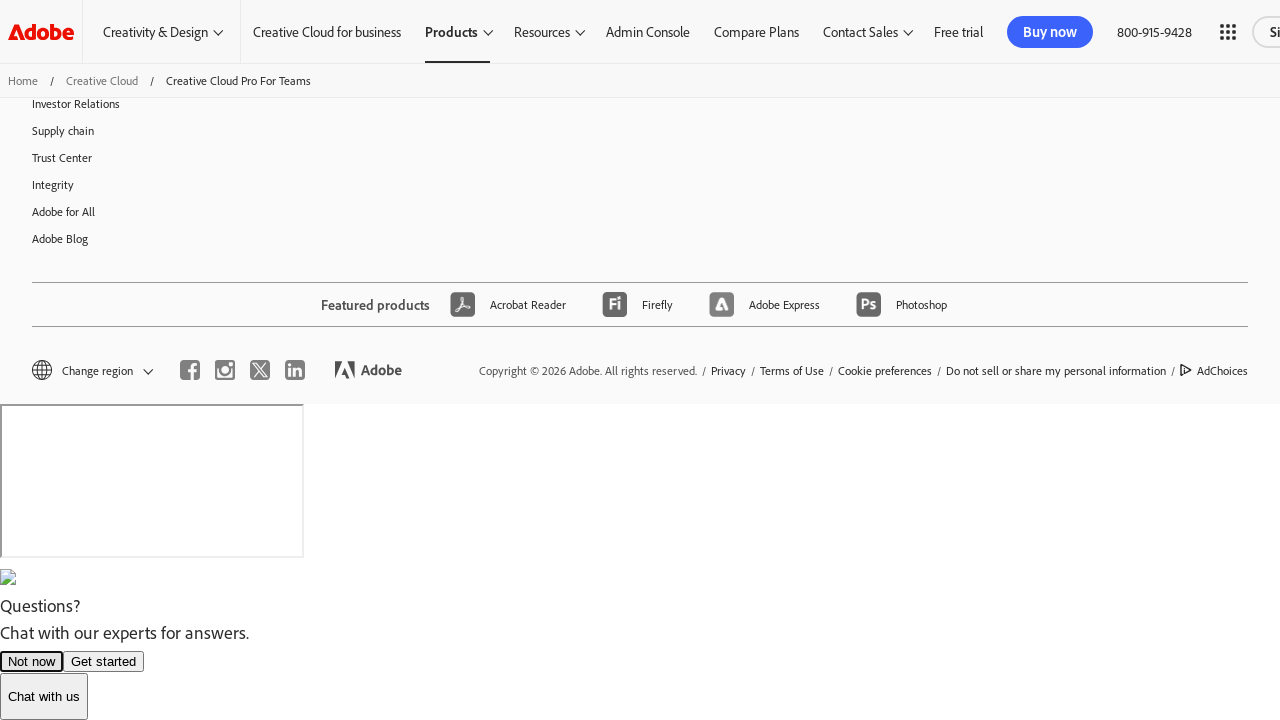

Reloaded the Adobe Creative Cloud Teams page
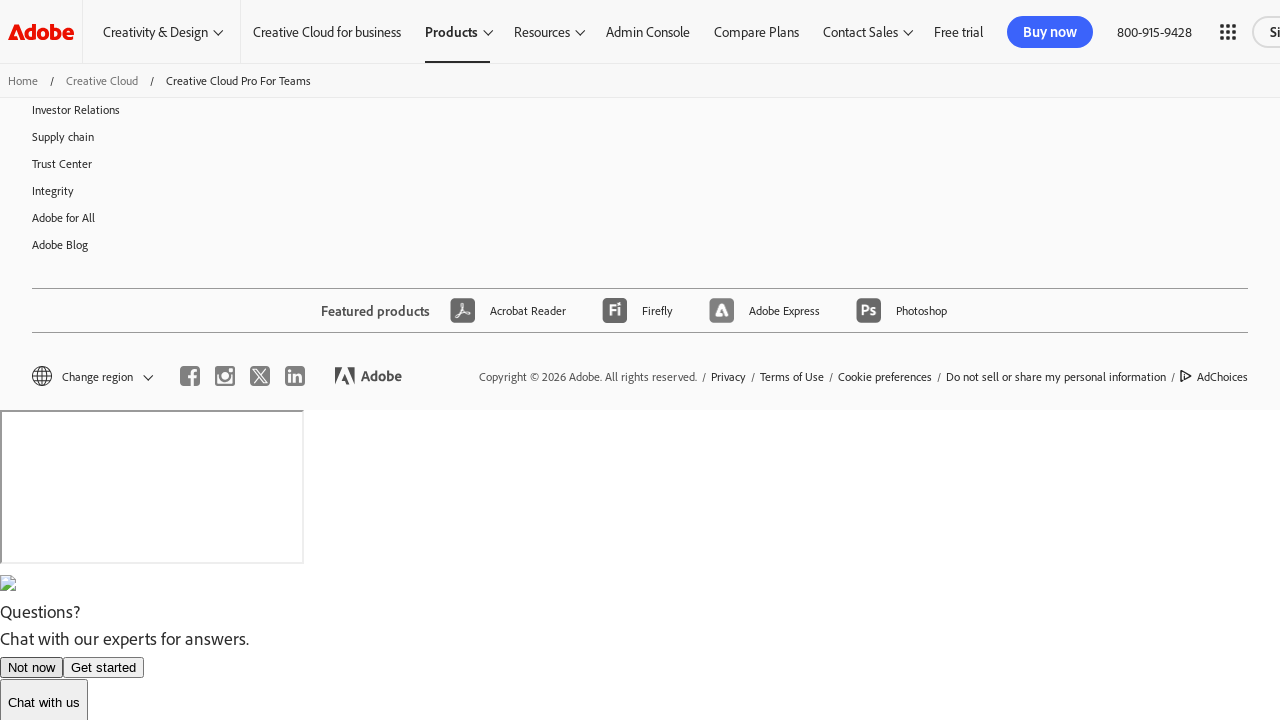

Page load indicator appeared, confirming successful reload without critical JavaScript errors
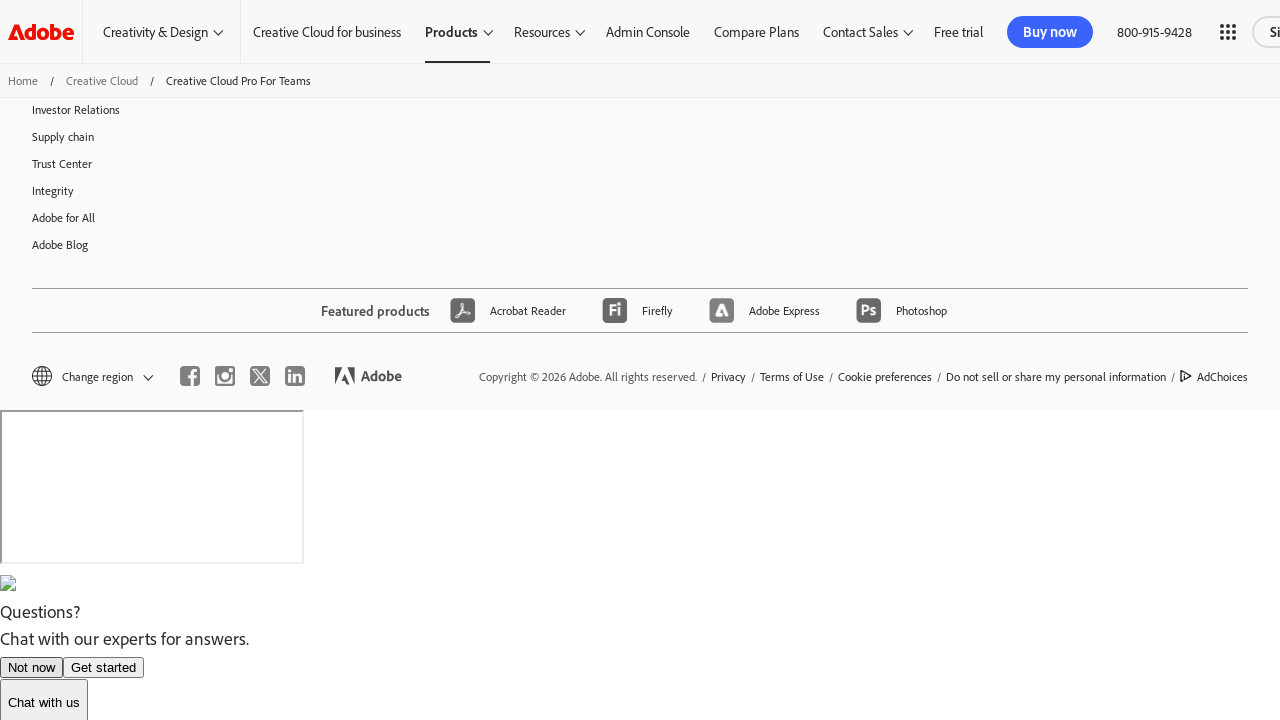

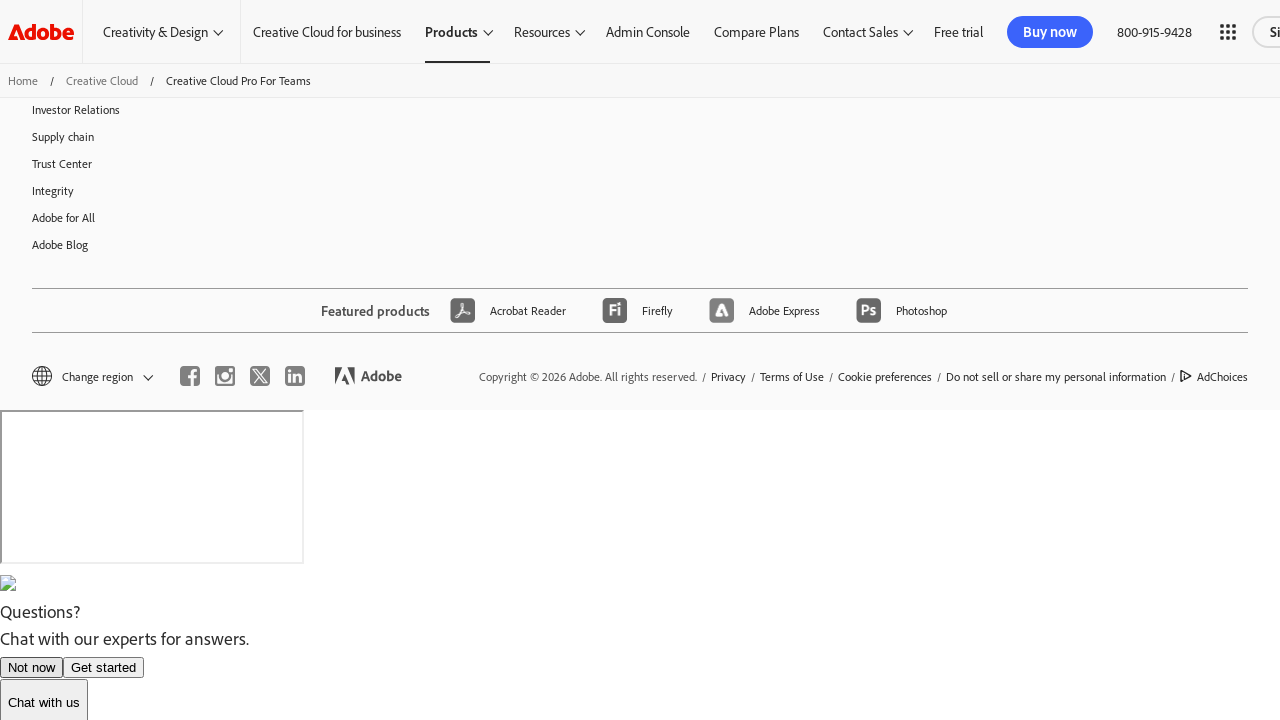